Tests login validation by entering username but no password, verifying password required error

Starting URL: https://www.saucedemo.com/

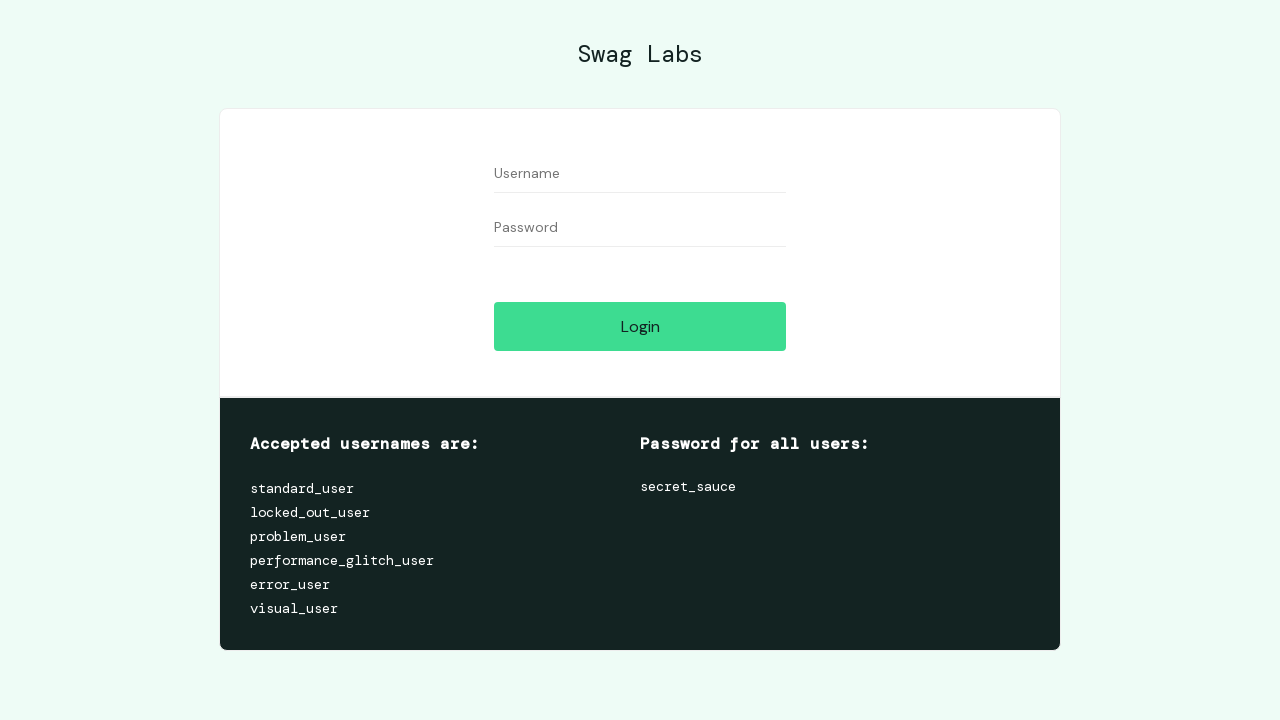

Filled username field with 'testuser123' on #user-name
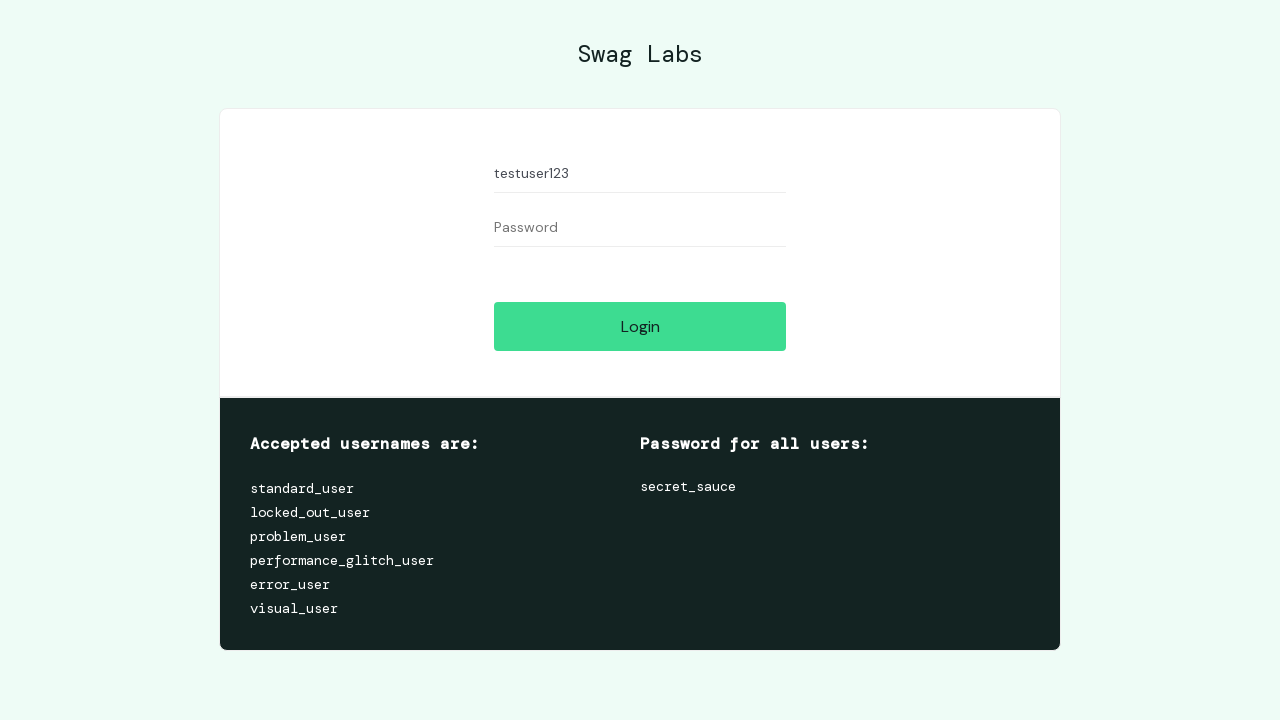

Clicked login button without entering password at (640, 326) on #login-button
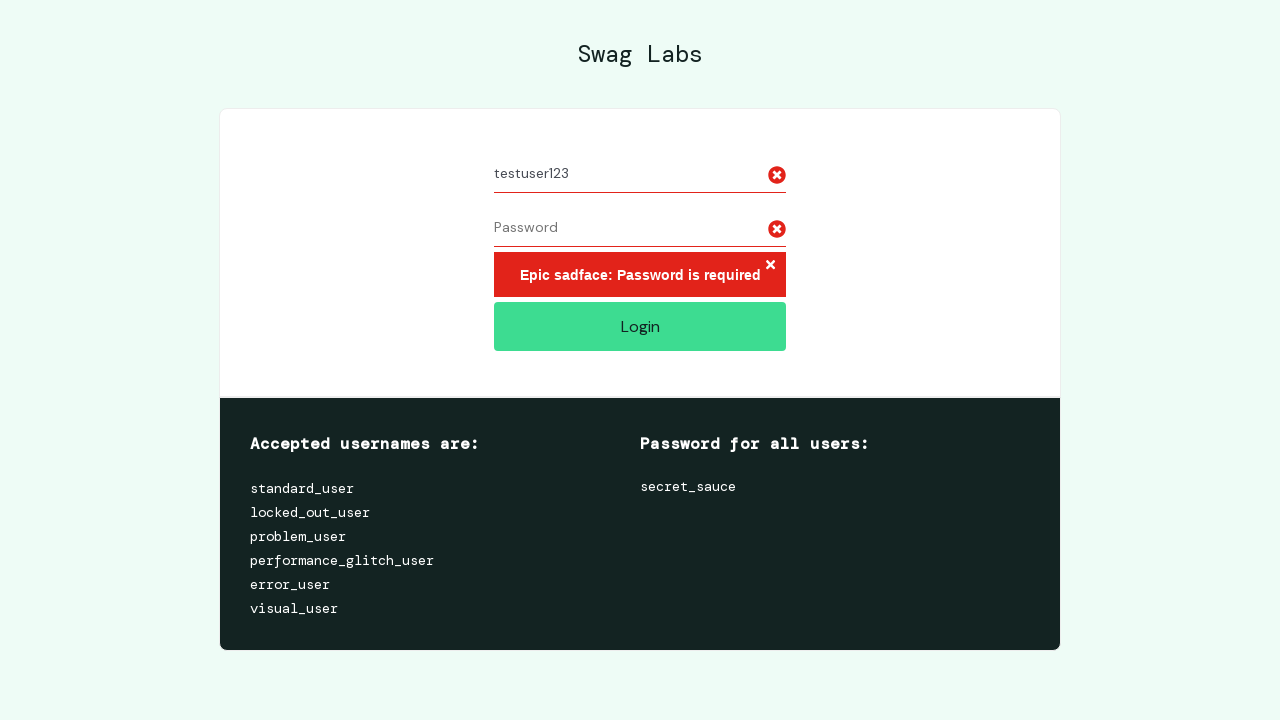

Password required error message appeared
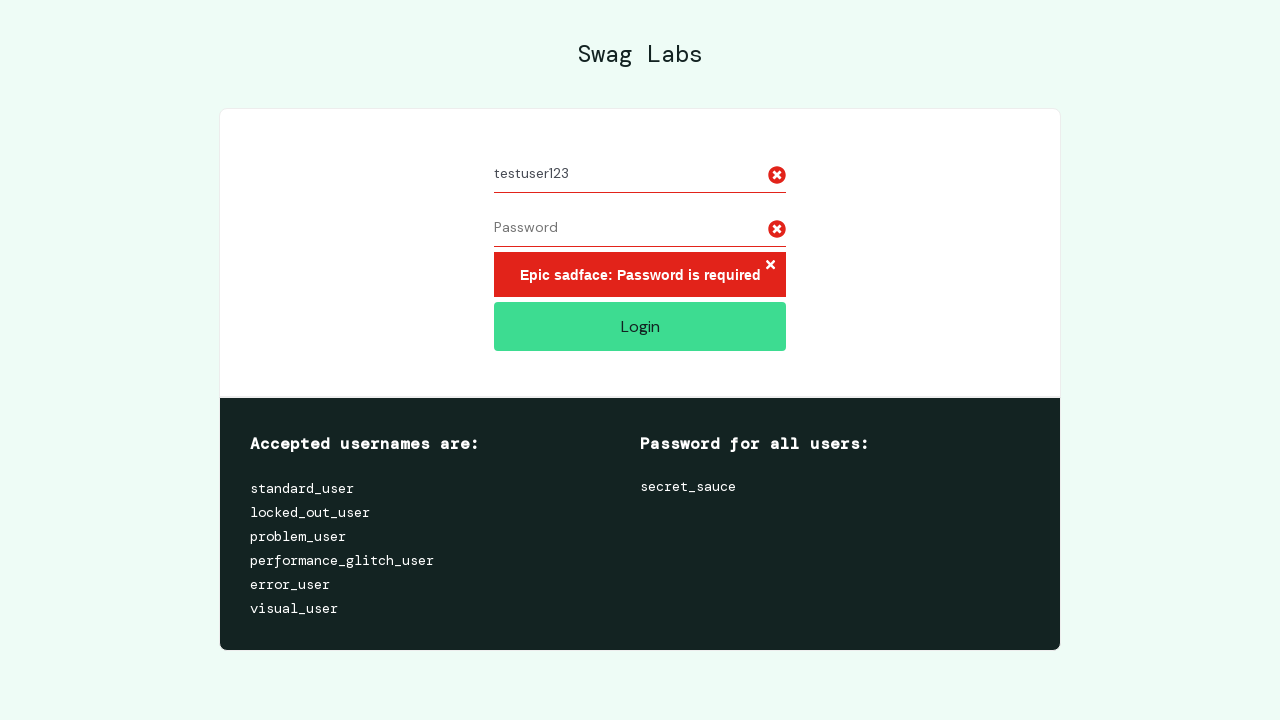

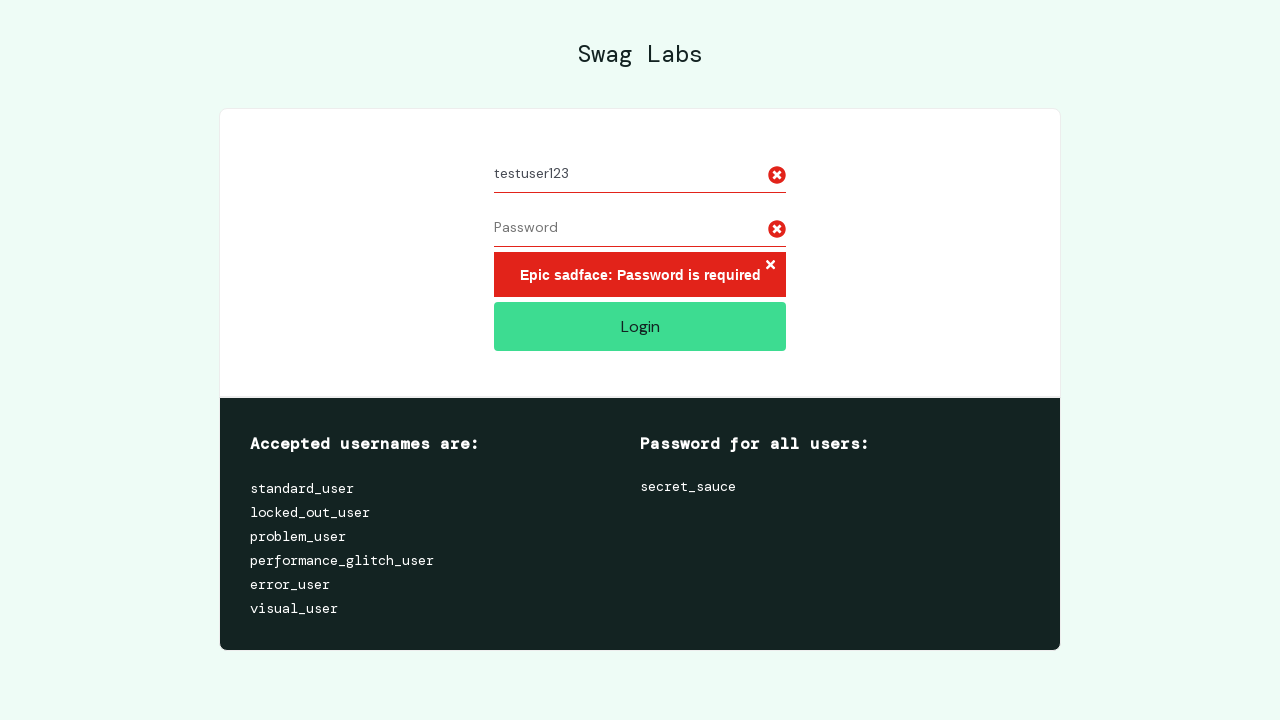